Tests triangle calculator for invalid triangle with sides 2, 7, 3 and verifies error message

Starting URL: https://testpages.eviltester.com/styled/apps/triangle/triangle001.html

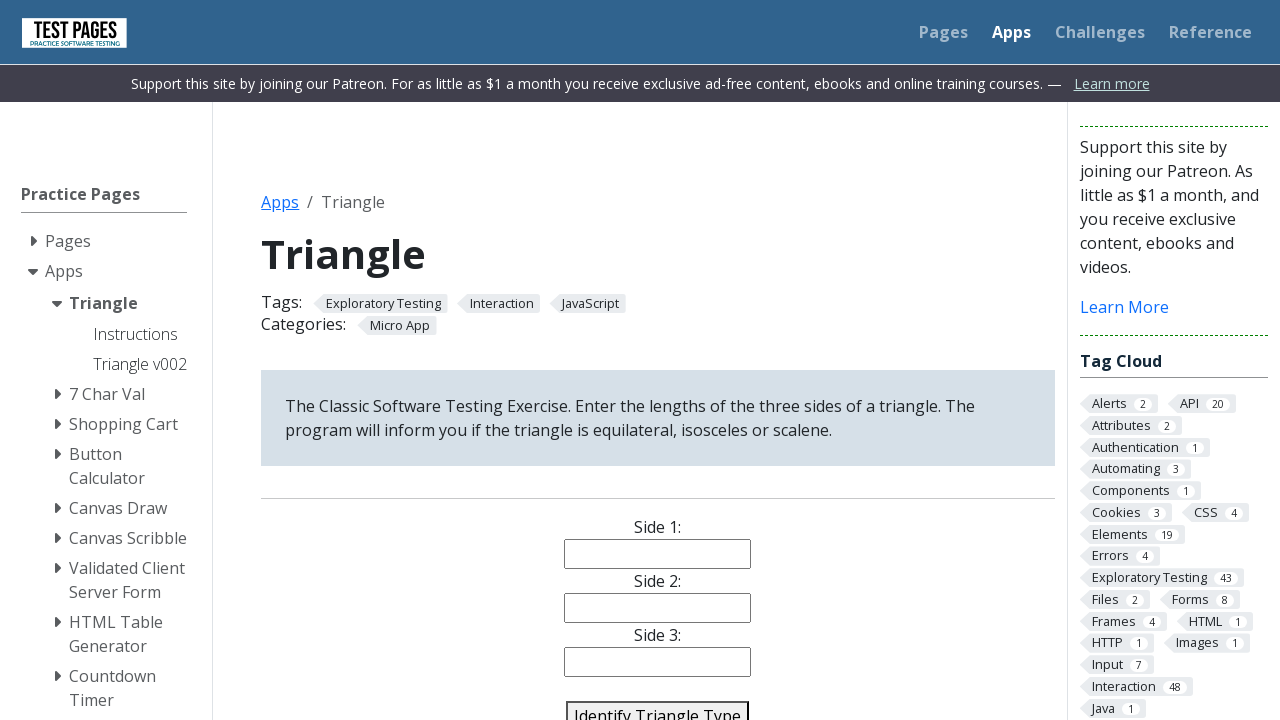

Navigated to triangle calculator application
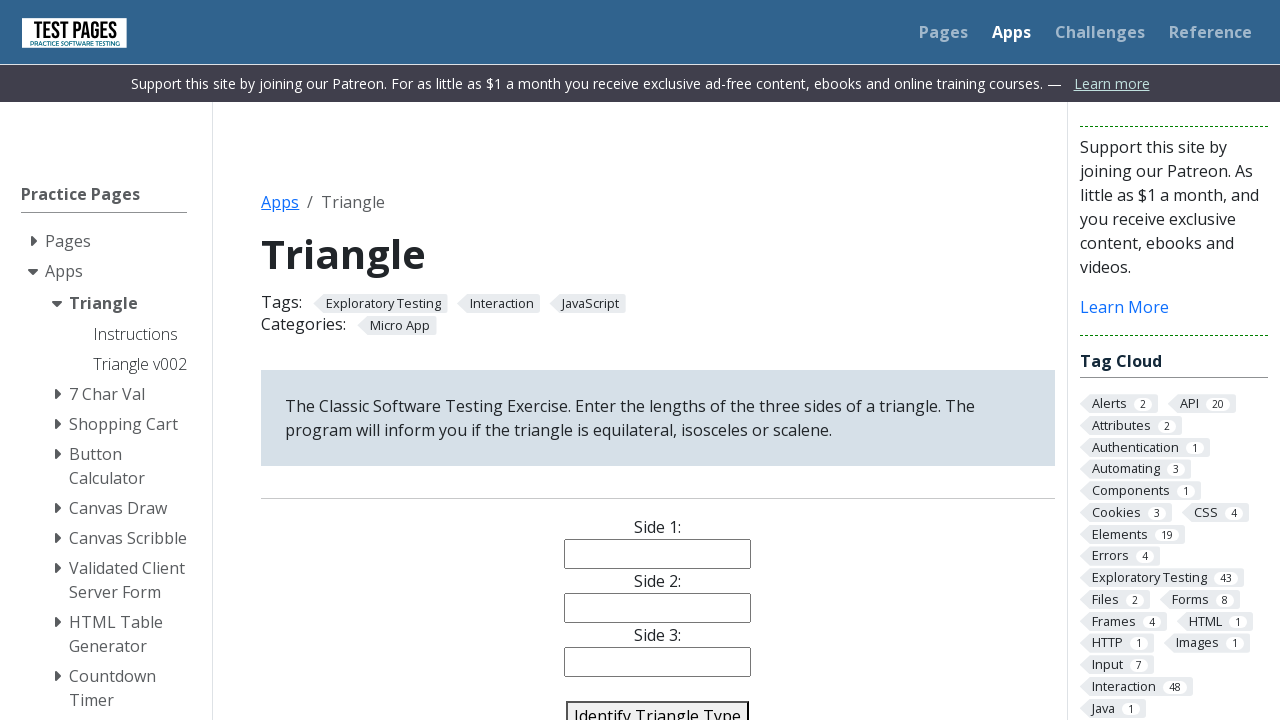

Entered side 1 value: 2 on input[name='side1']
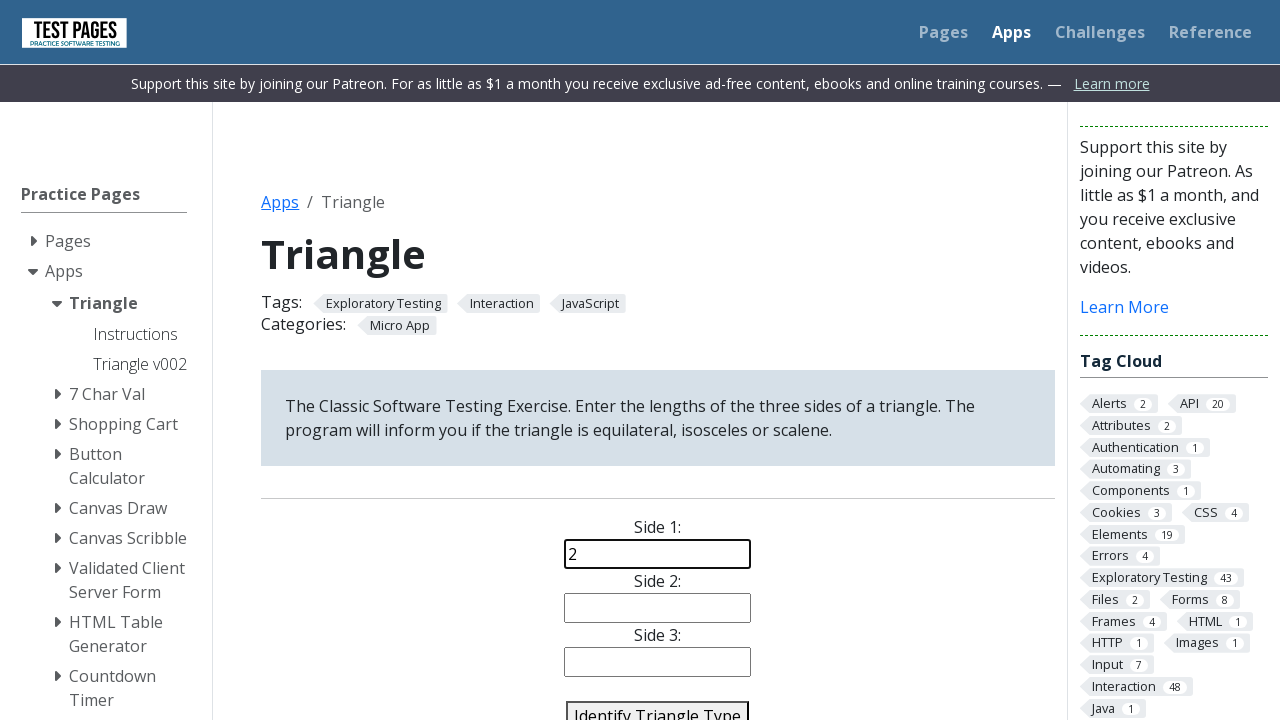

Entered side 2 value: 7 on input[name='side2']
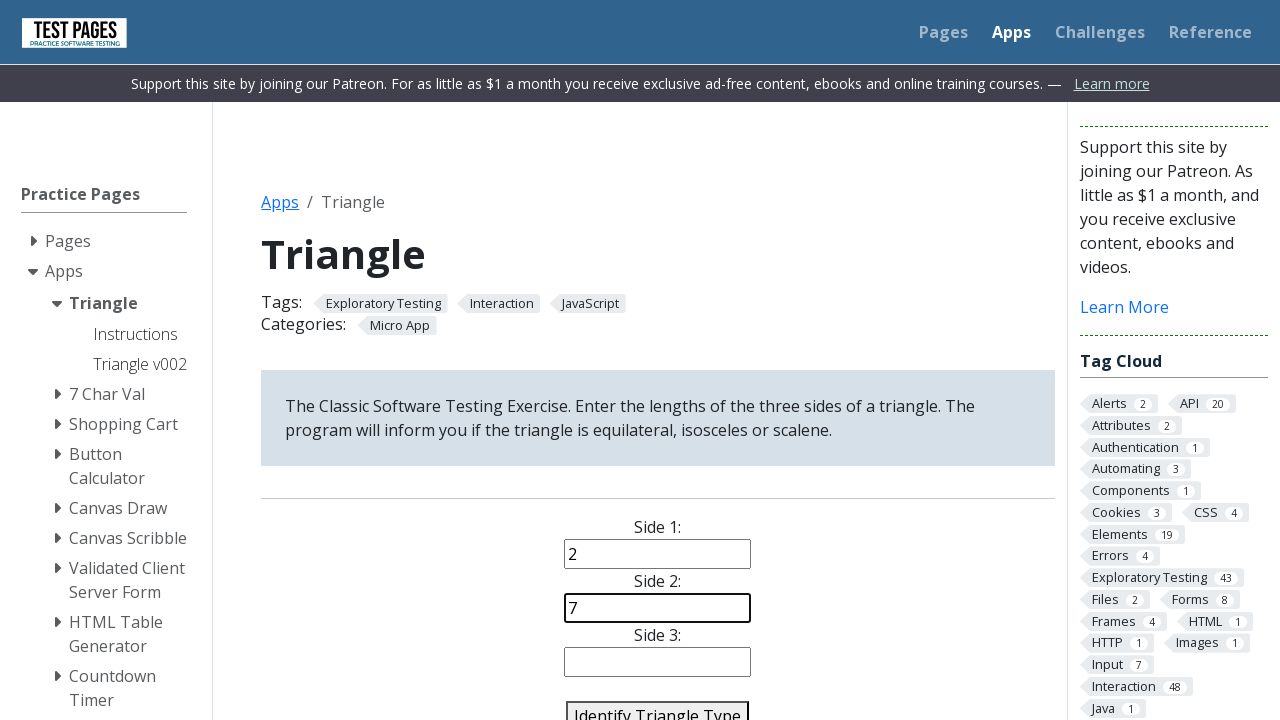

Entered side 3 value: 3 on input[name='side3']
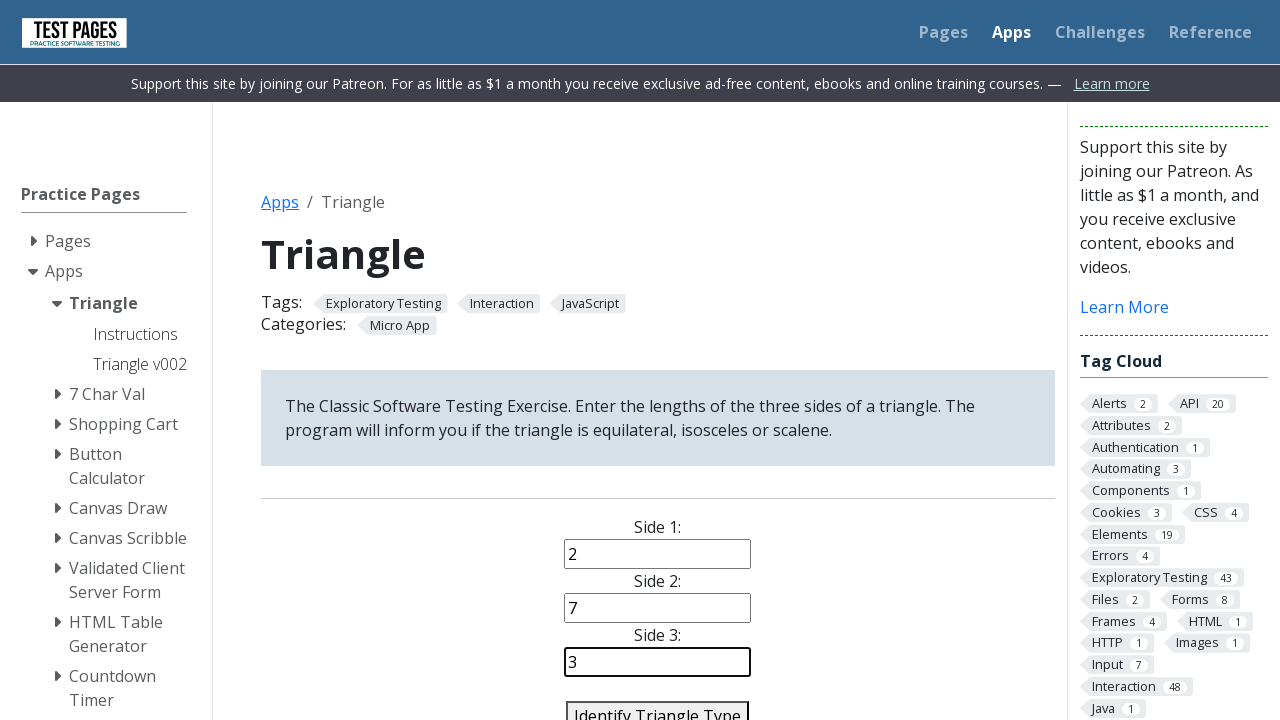

Clicked identify triangle button at (658, 705) on #identify-triangle-action
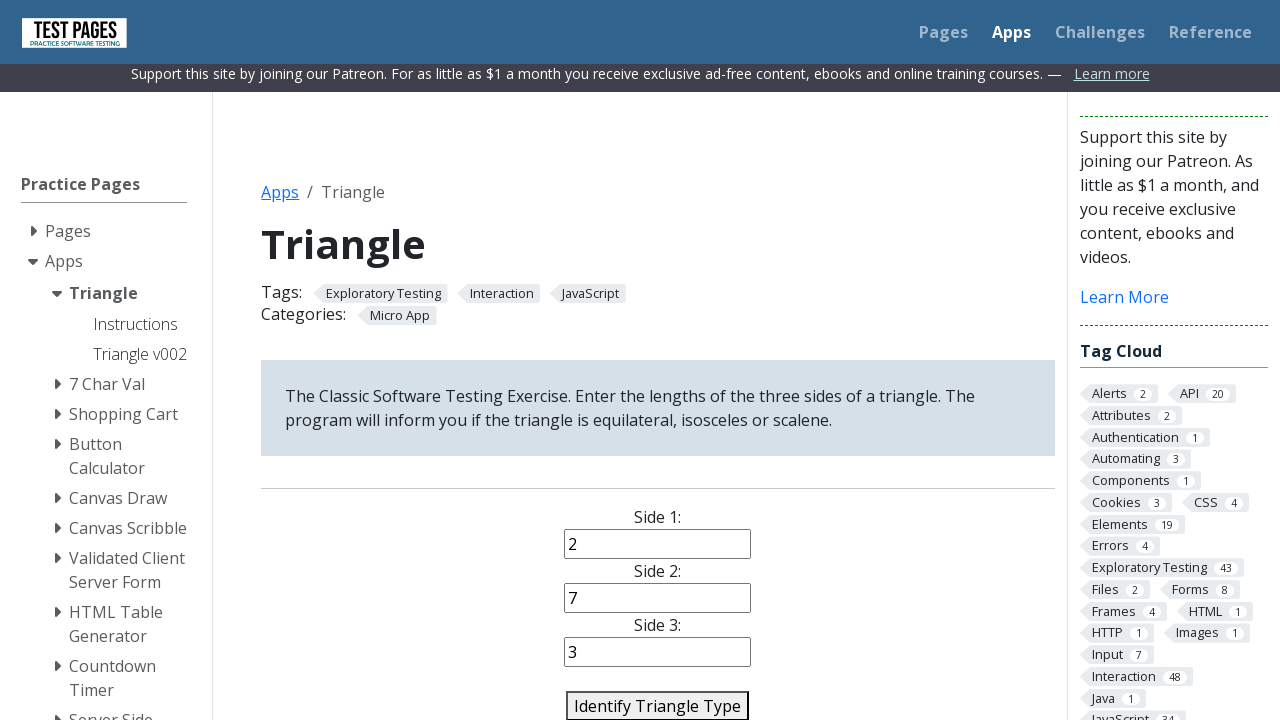

Verified error message displayed: 'Error: Not a Triangle'
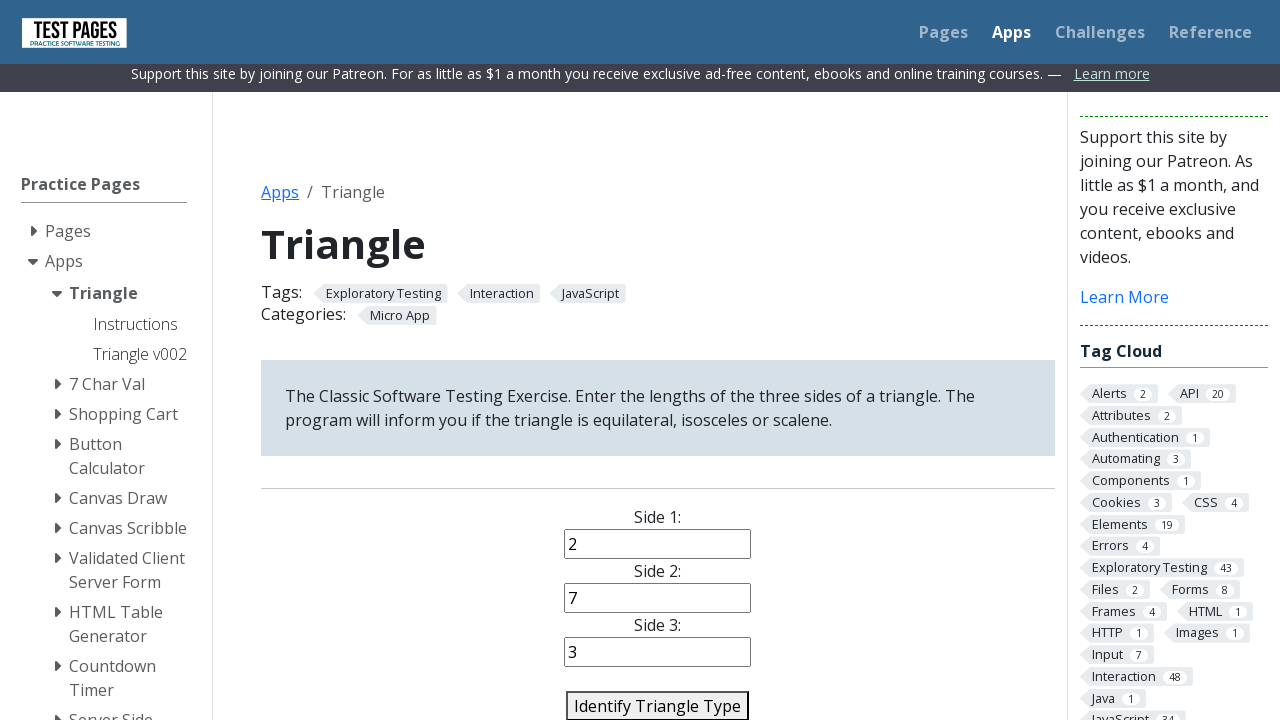

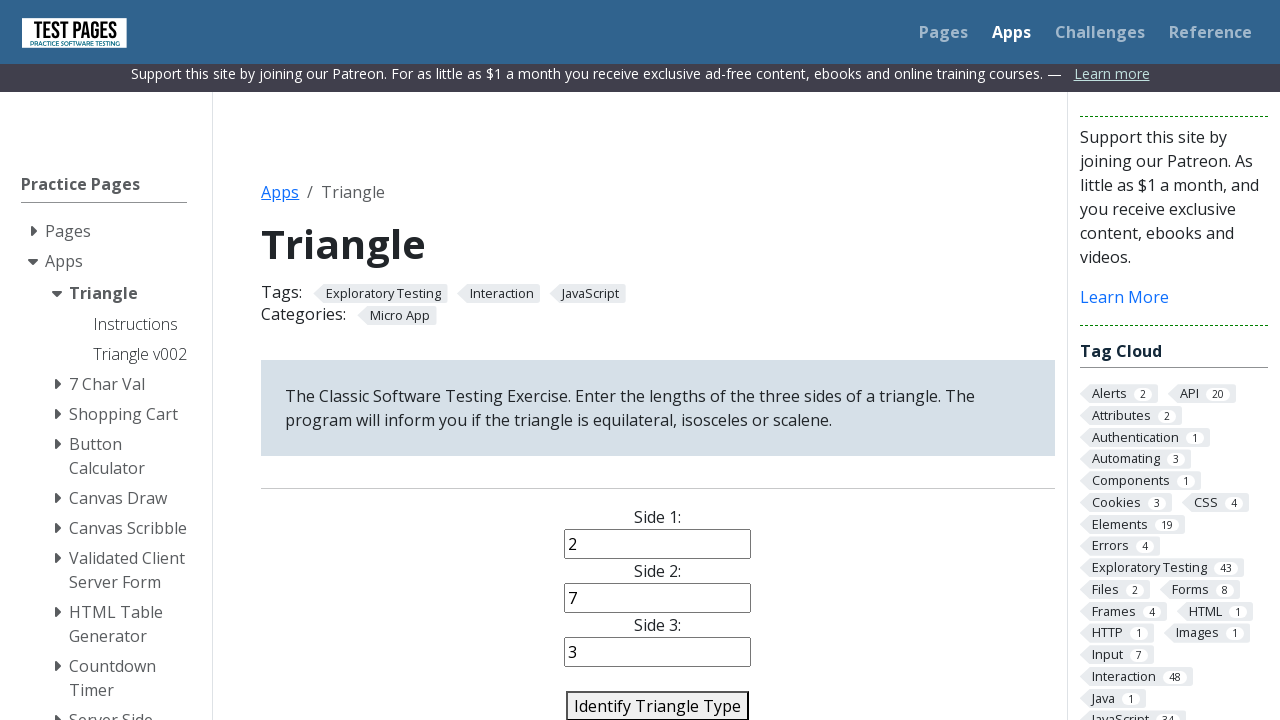